Tests filtering to display only active items by clicking the Active filter link

Starting URL: https://demo.playwright.dev/todomvc

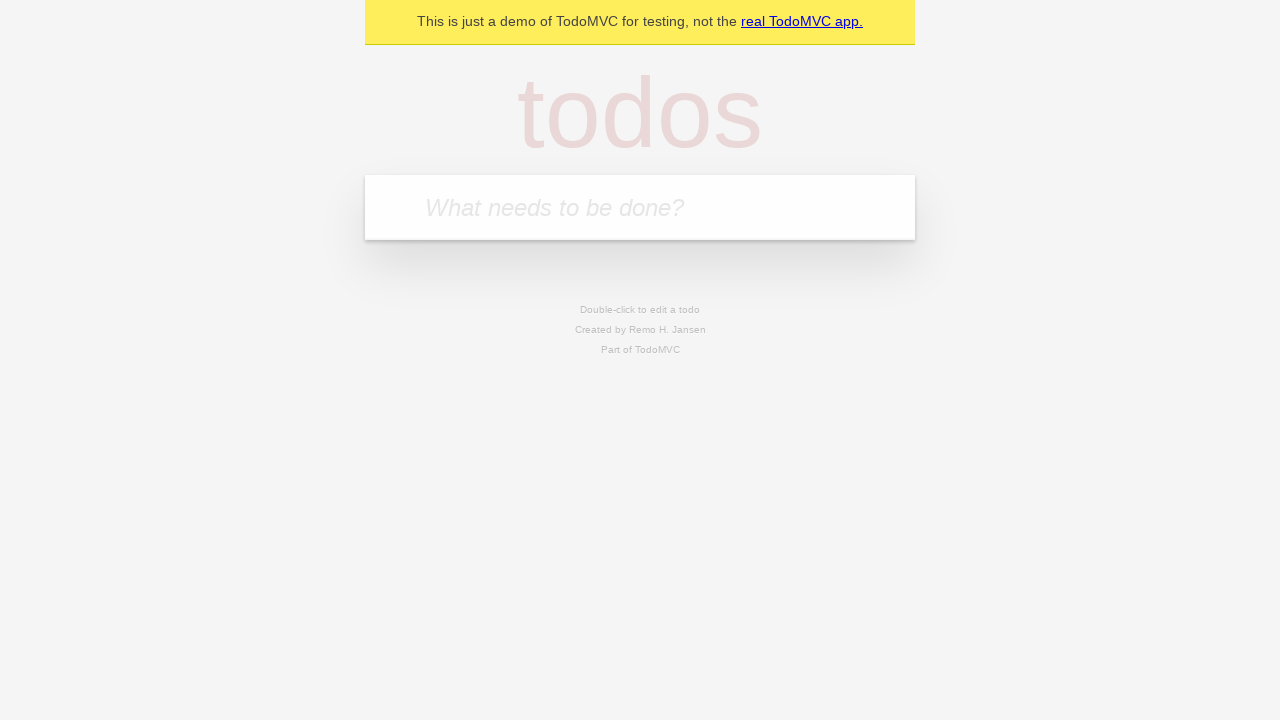

Filled todo input with 'buy some cheese' on internal:attr=[placeholder="What needs to be done?"i]
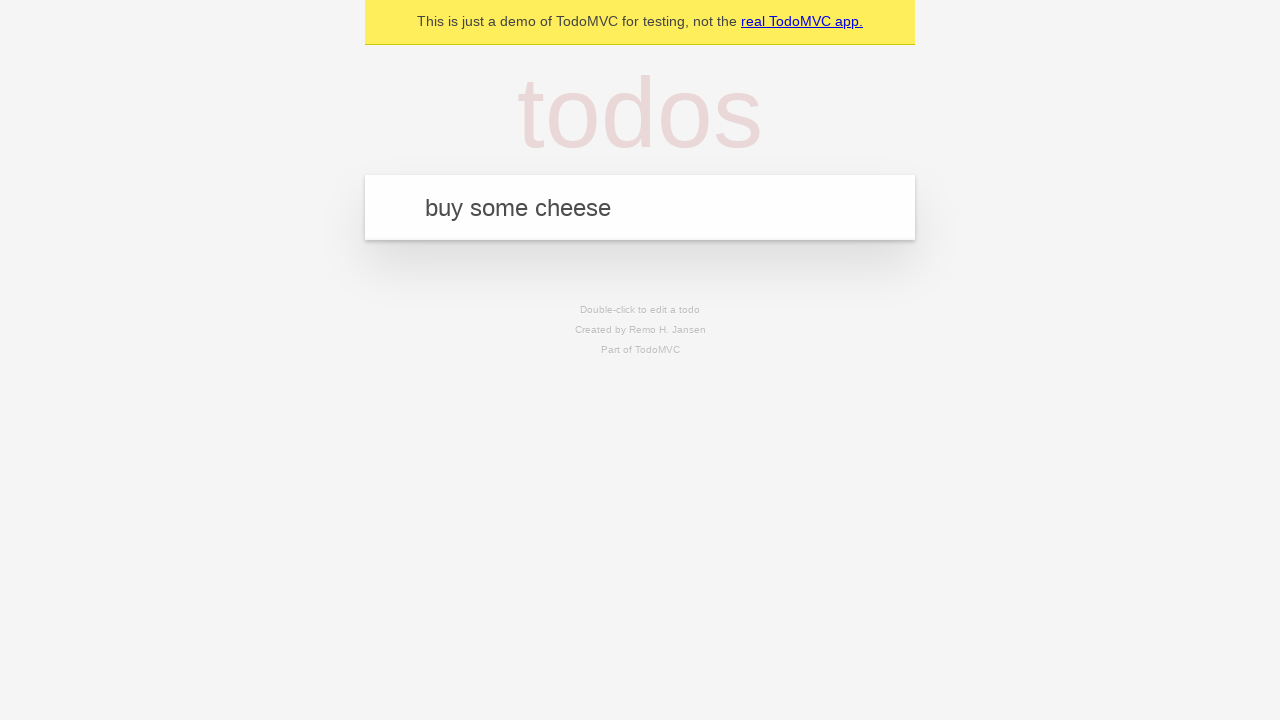

Pressed Enter to create first todo on internal:attr=[placeholder="What needs to be done?"i]
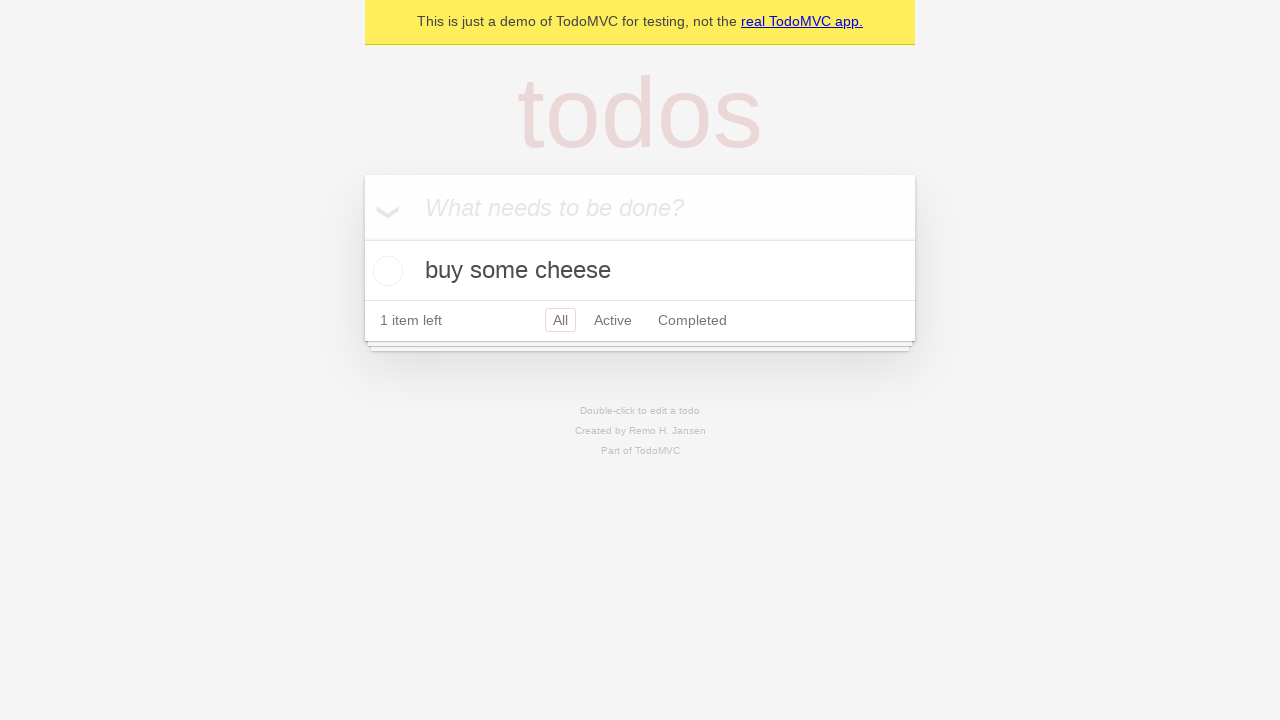

Filled todo input with 'feed the cat' on internal:attr=[placeholder="What needs to be done?"i]
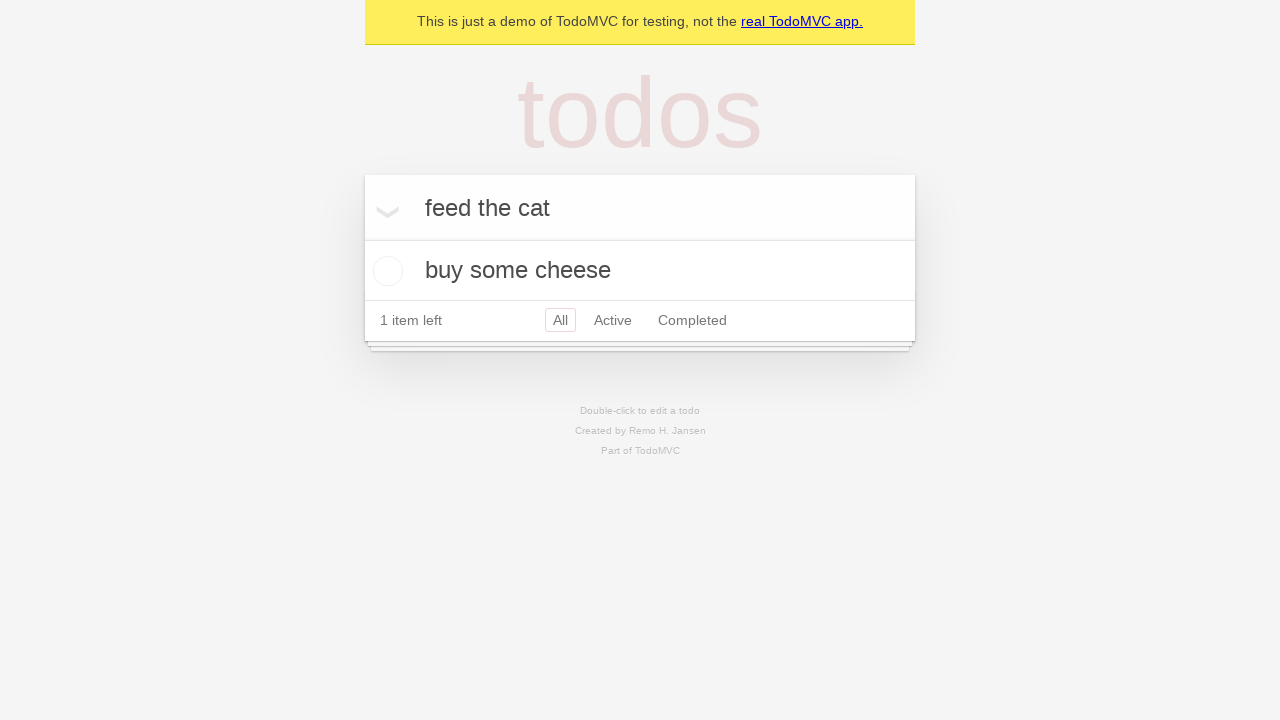

Pressed Enter to create second todo on internal:attr=[placeholder="What needs to be done?"i]
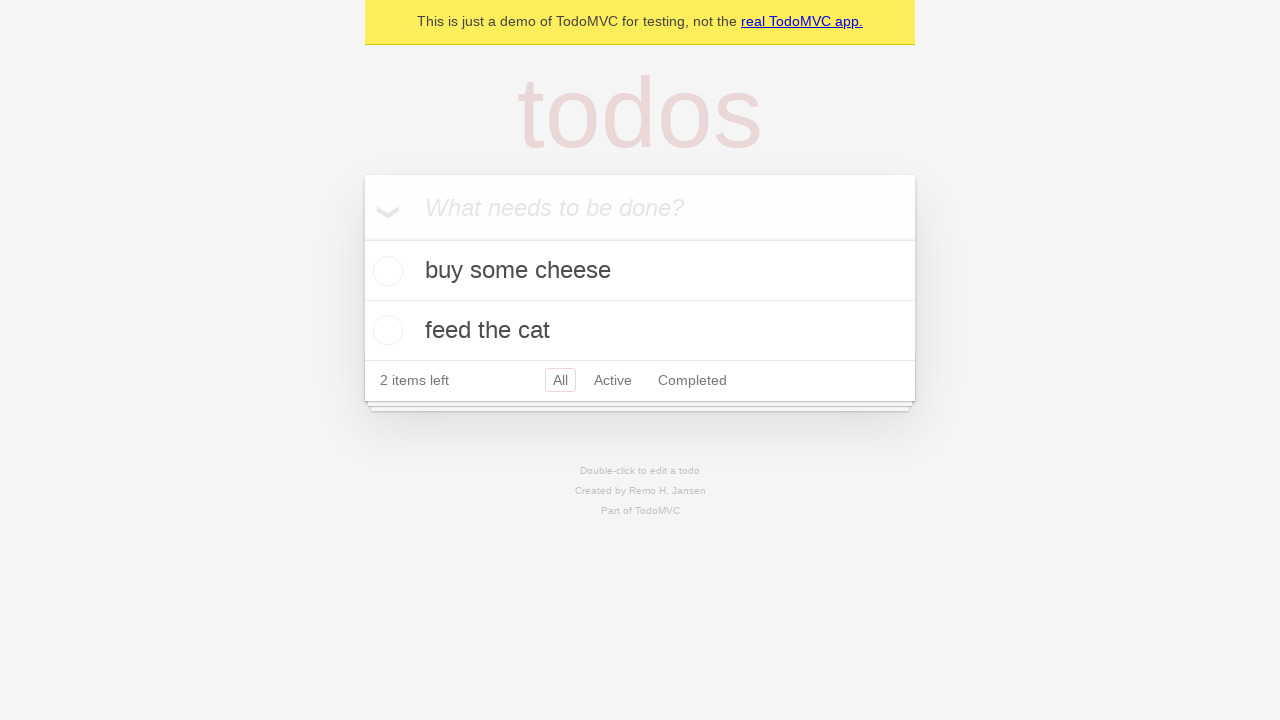

Filled todo input with 'book a doctors appointment' on internal:attr=[placeholder="What needs to be done?"i]
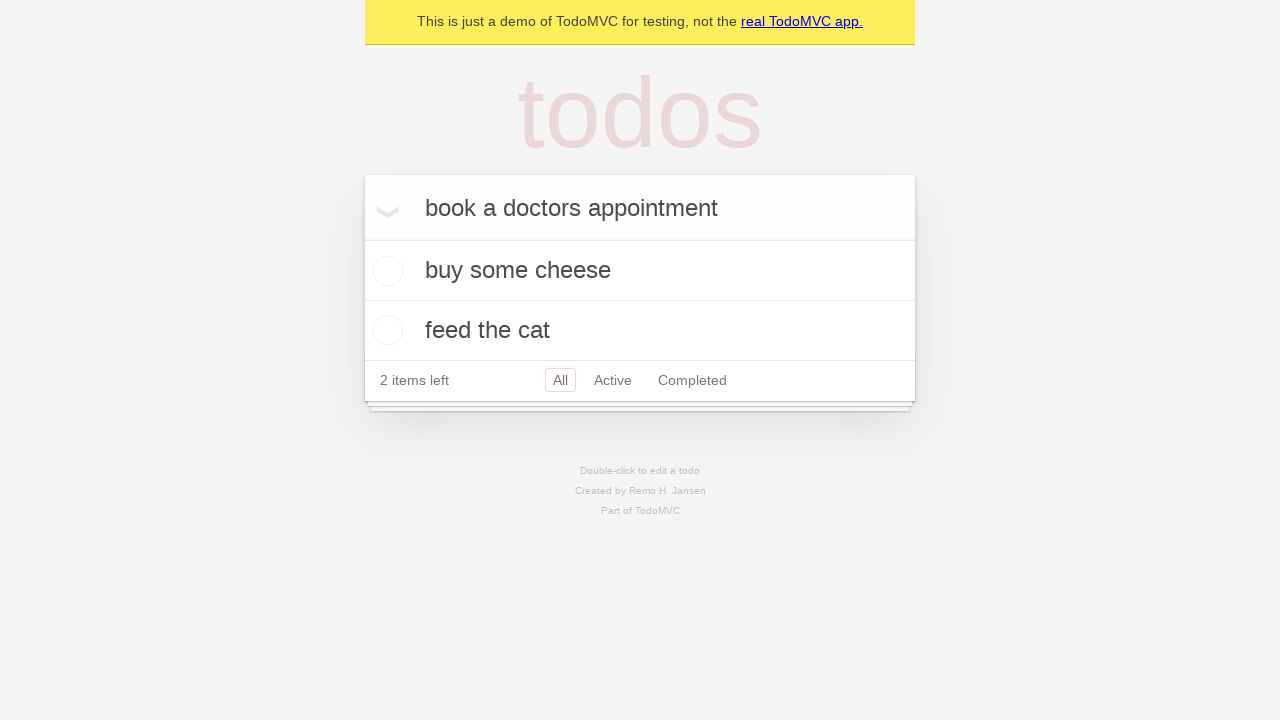

Pressed Enter to create third todo on internal:attr=[placeholder="What needs to be done?"i]
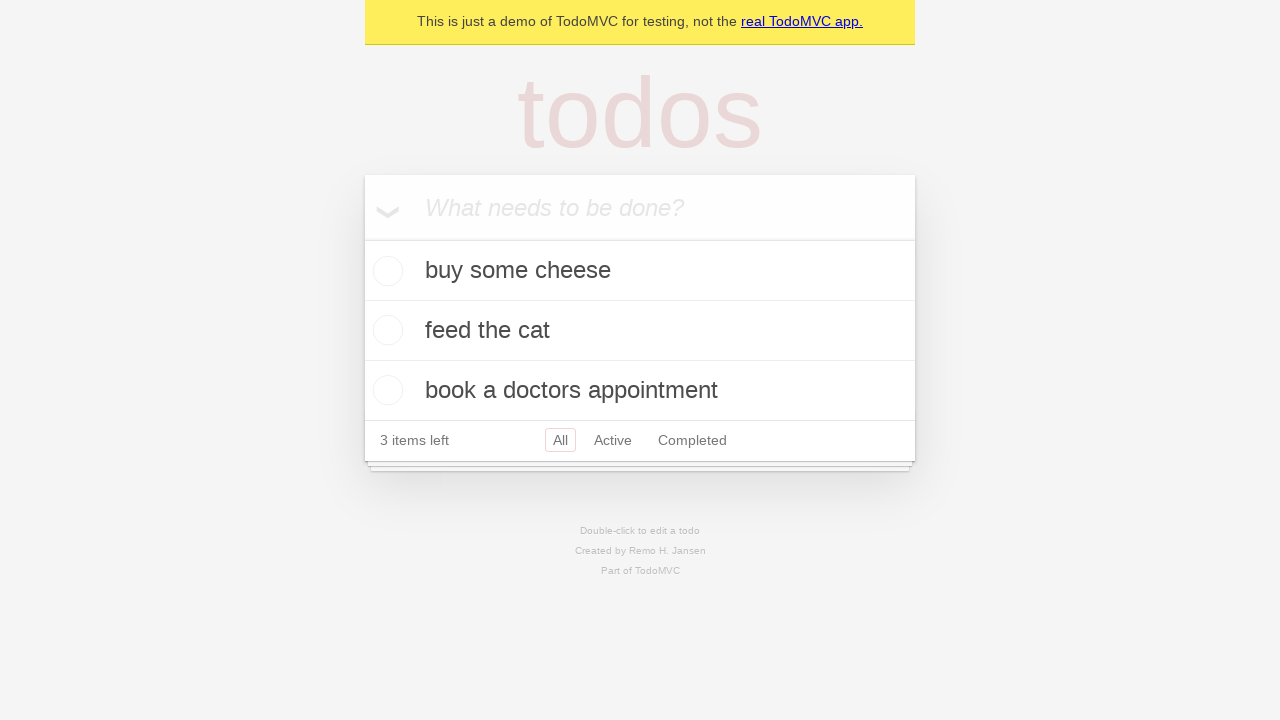

Checked the second todo item at (385, 330) on internal:testid=[data-testid="todo-item"s] >> nth=1 >> internal:role=checkbox
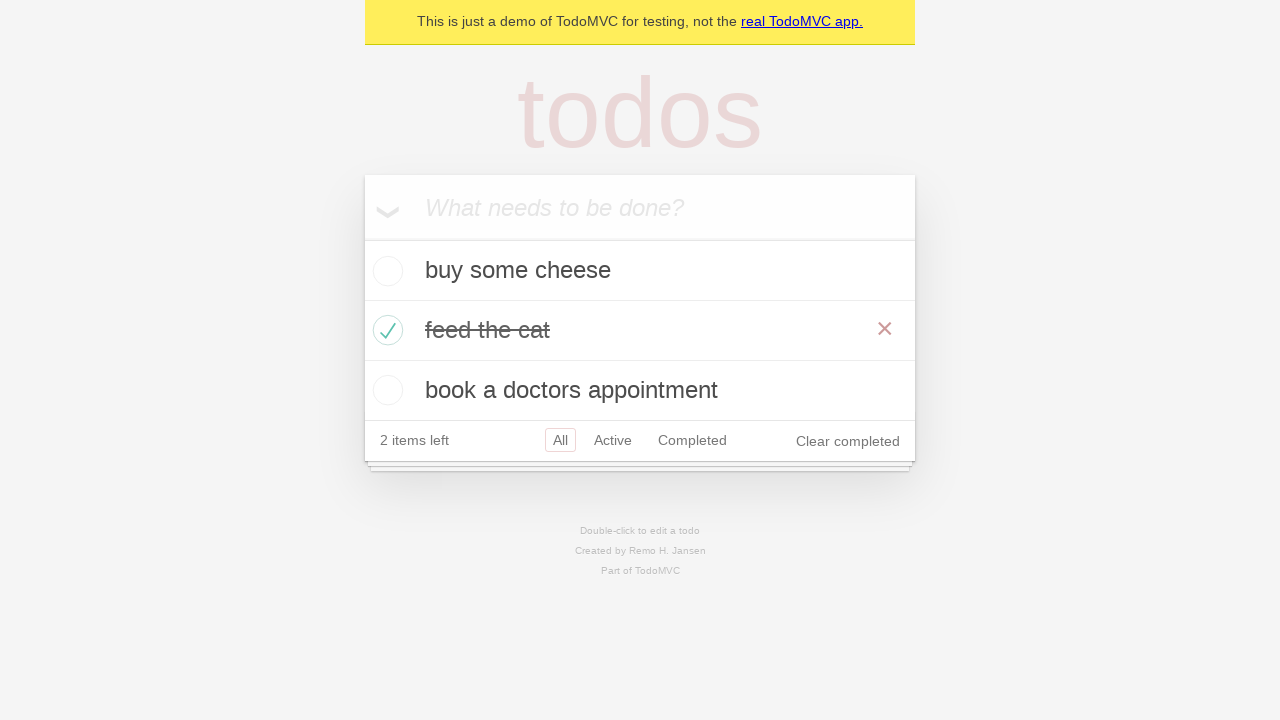

Clicked Active filter link to display only active items at (613, 440) on internal:role=link[name="Active"i]
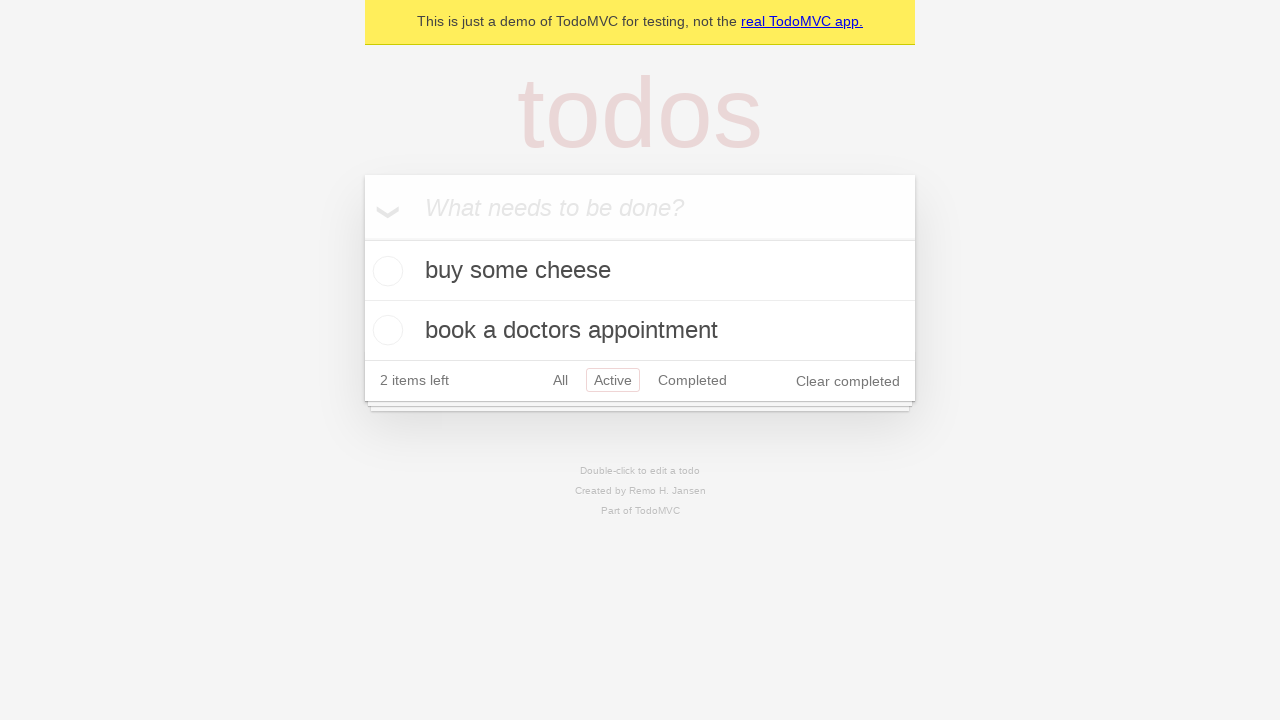

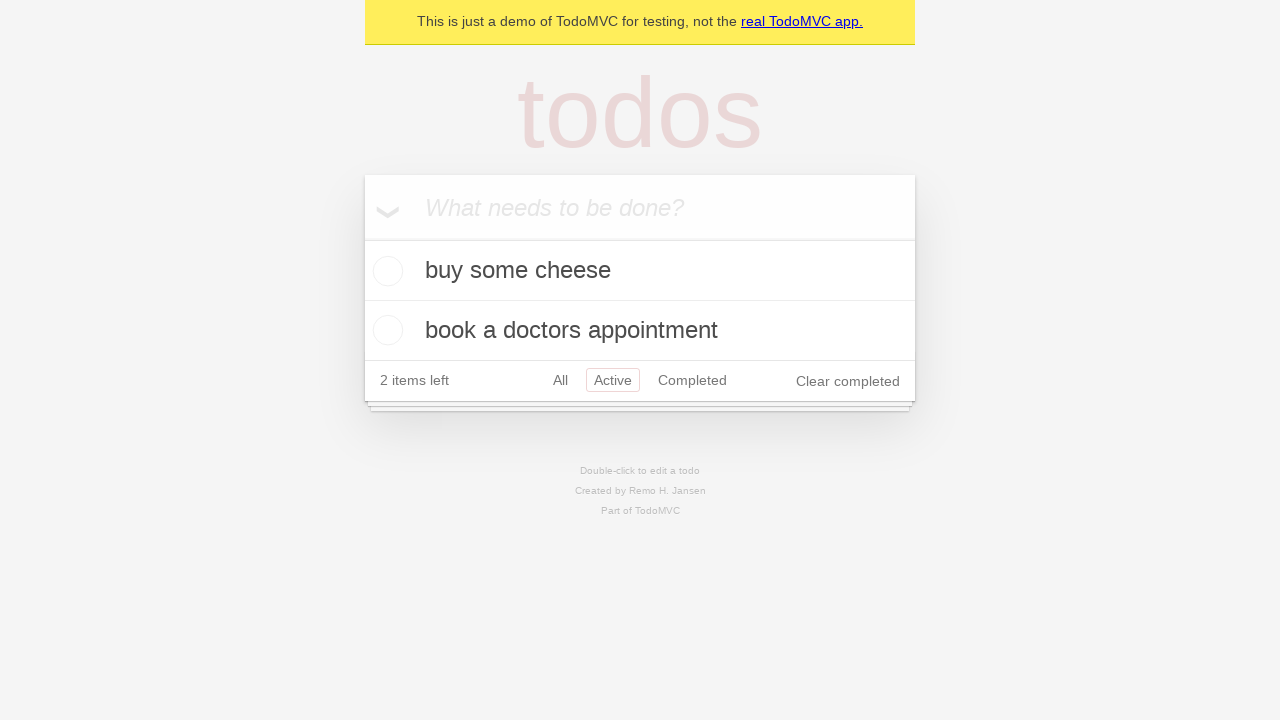